Navigates to DuckDuckGo homepage to verify the page loads correctly

Starting URL: http://duckduckgo.com

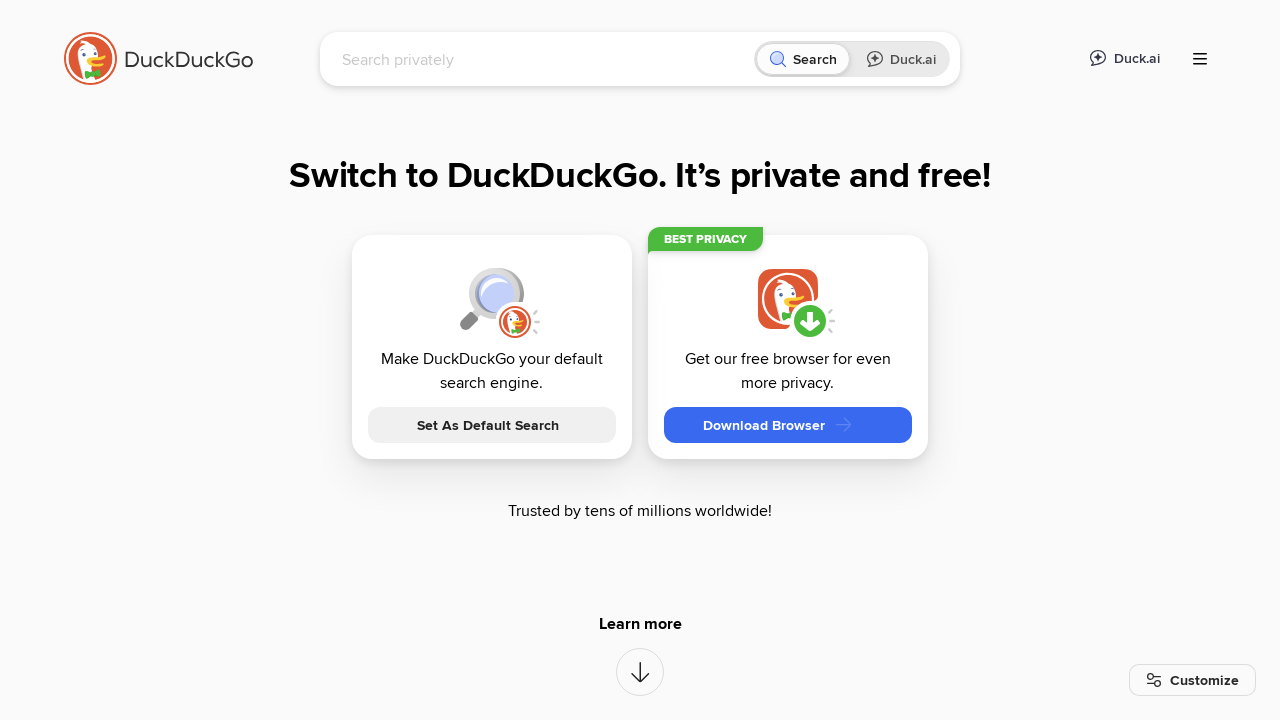

DuckDuckGo homepage loaded and DOM content ready
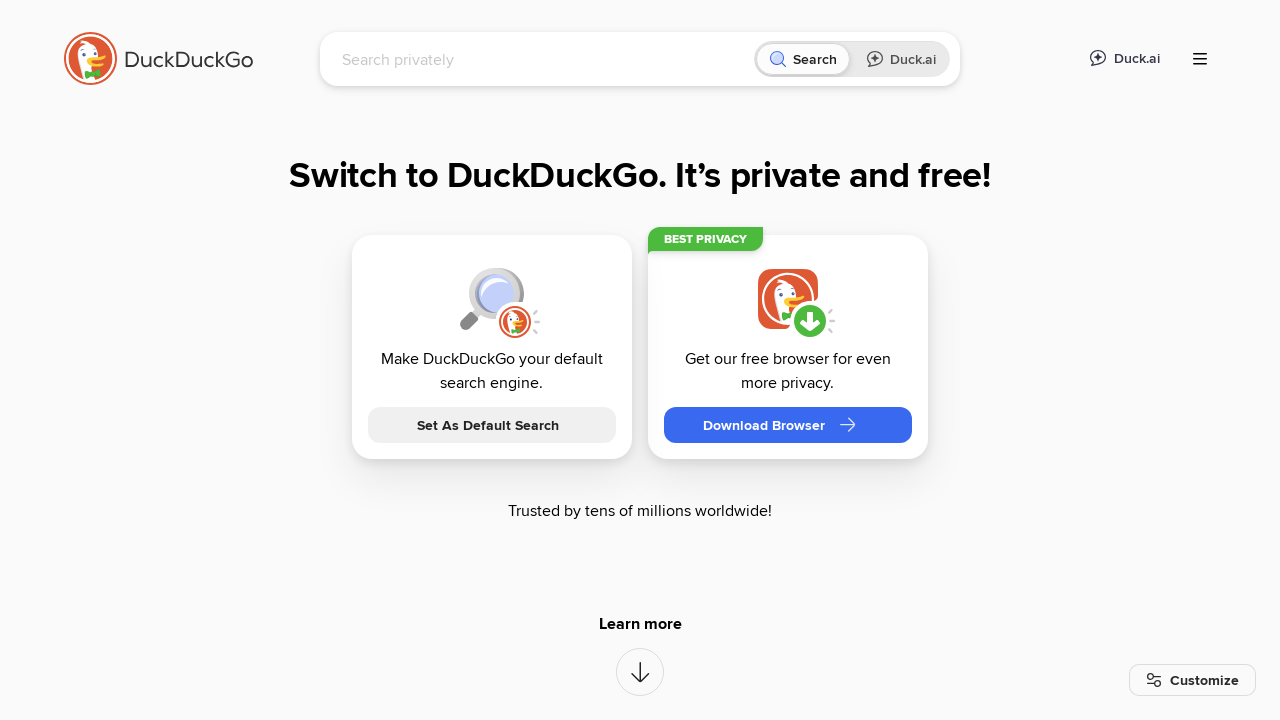

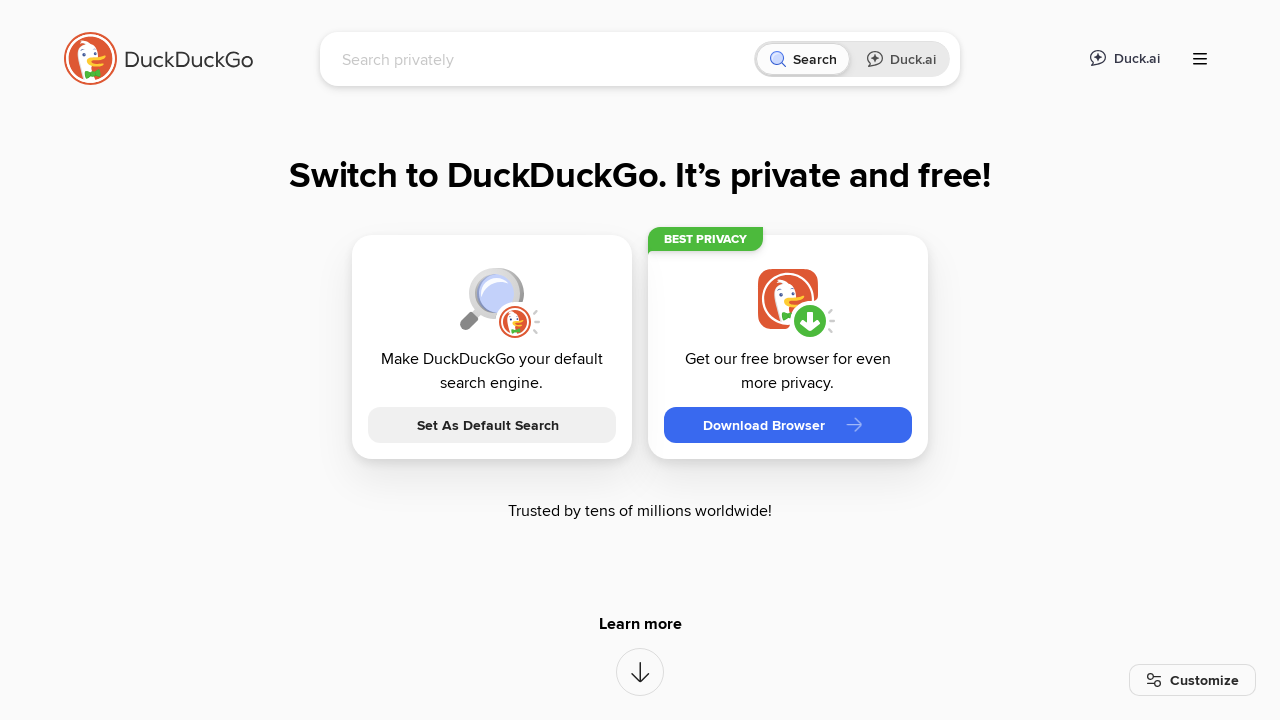